Tests checkbox functionality by checking and unchecking a checkbox, and counting total checkboxes on the page

Starting URL: https://rahulshettyacademy.com/AutomationPractice/

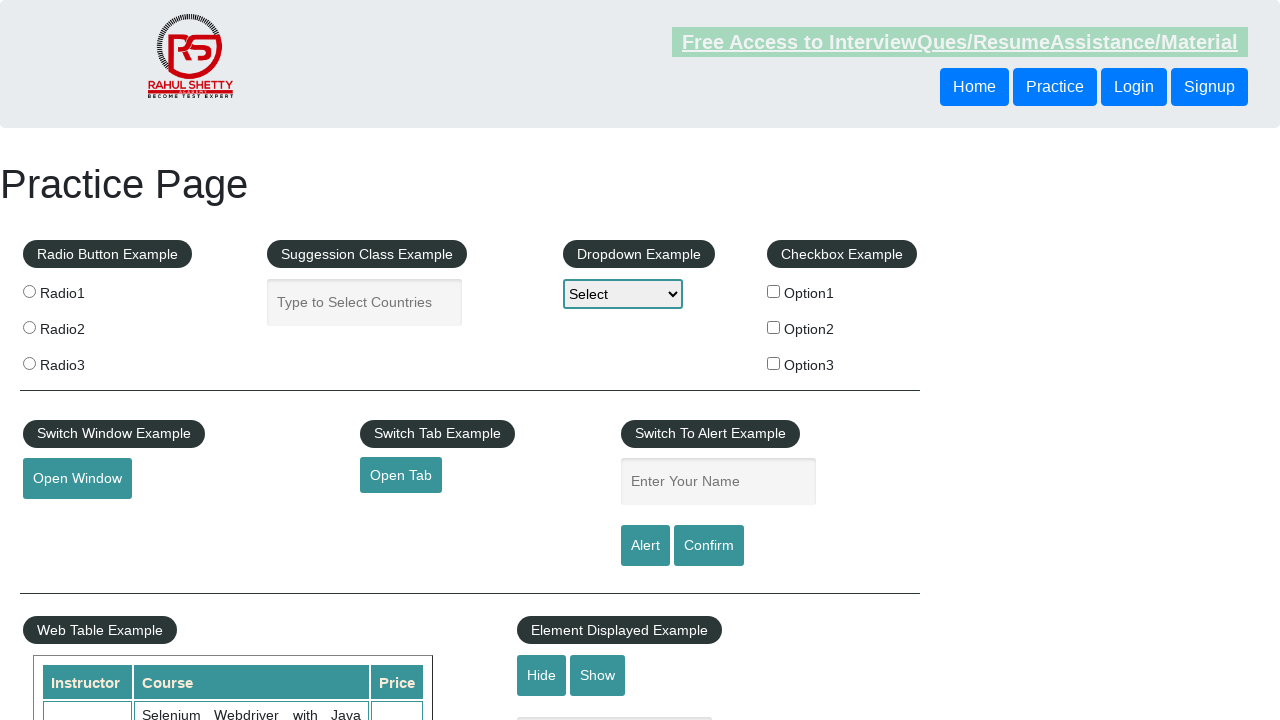

Clicked checkbox with id containing 'checkBoxOption1' to check it at (774, 291) on input[id*='checkBoxOption1']
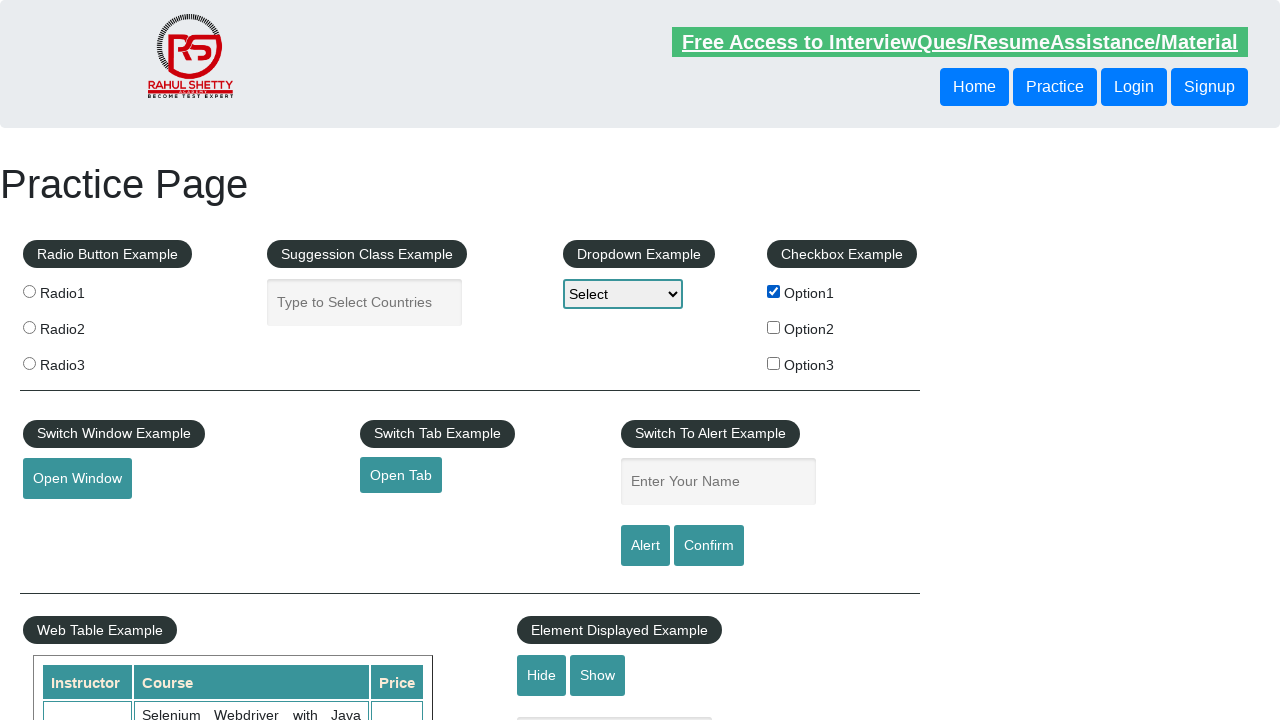

Waited 3 seconds for checkbox state change
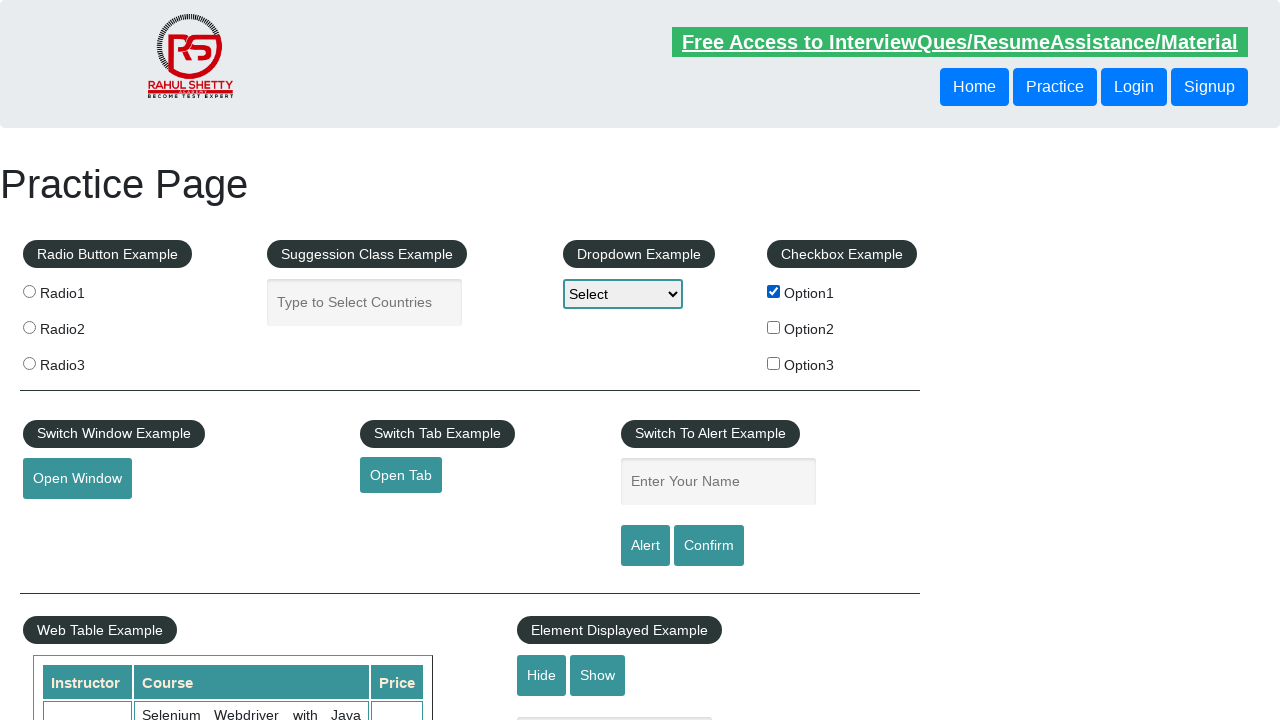

Clicked checkbox with id 'checkBoxOption1' to uncheck it at (774, 291) on #checkBoxOption1
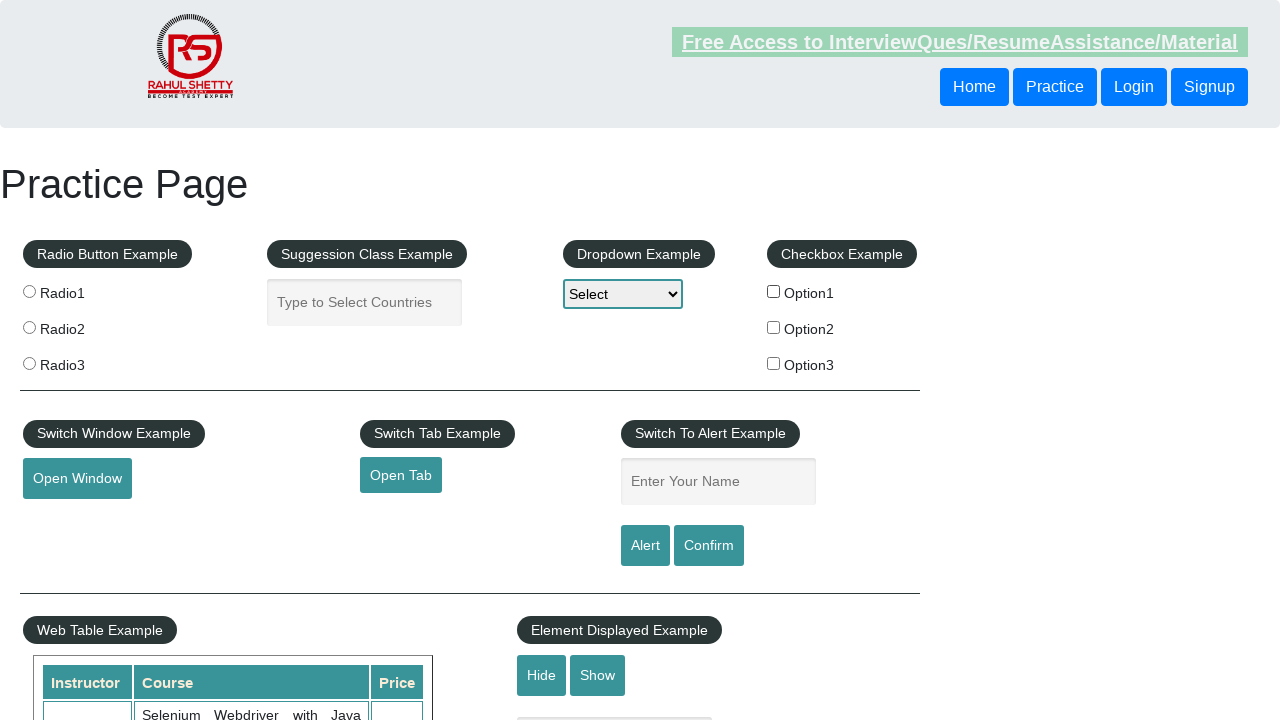

Counted total checkboxes on the page: 3
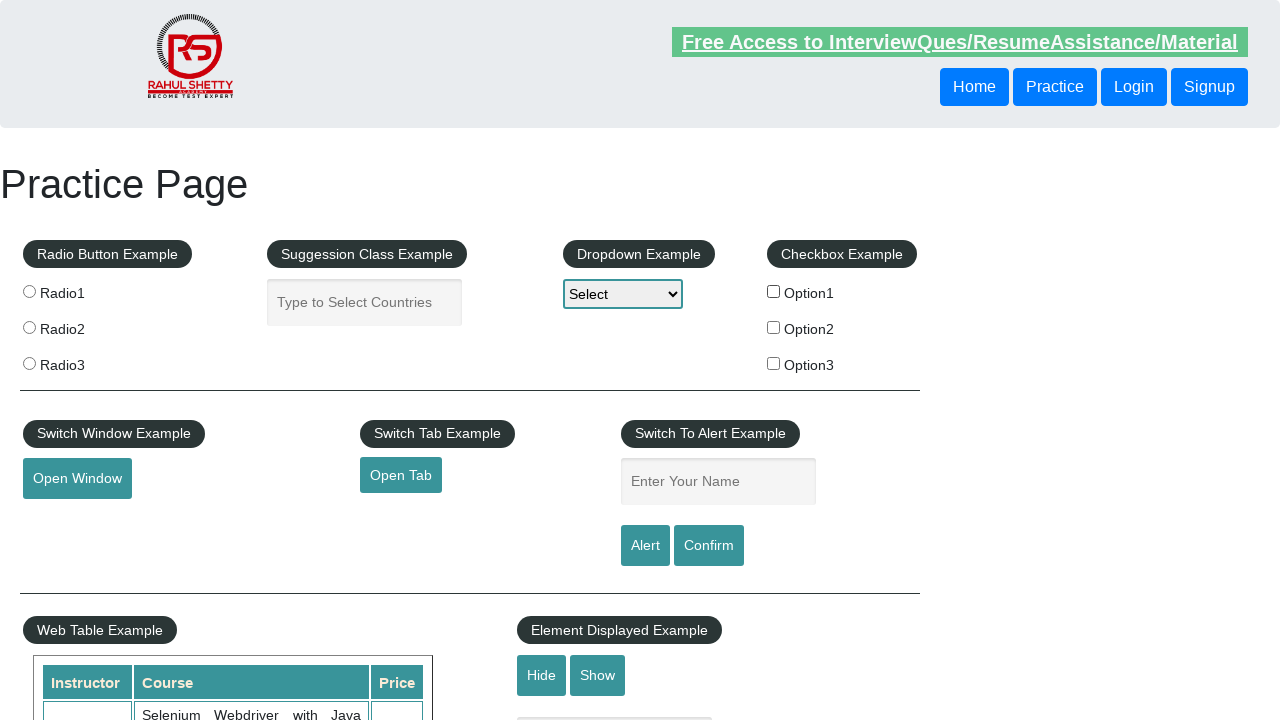

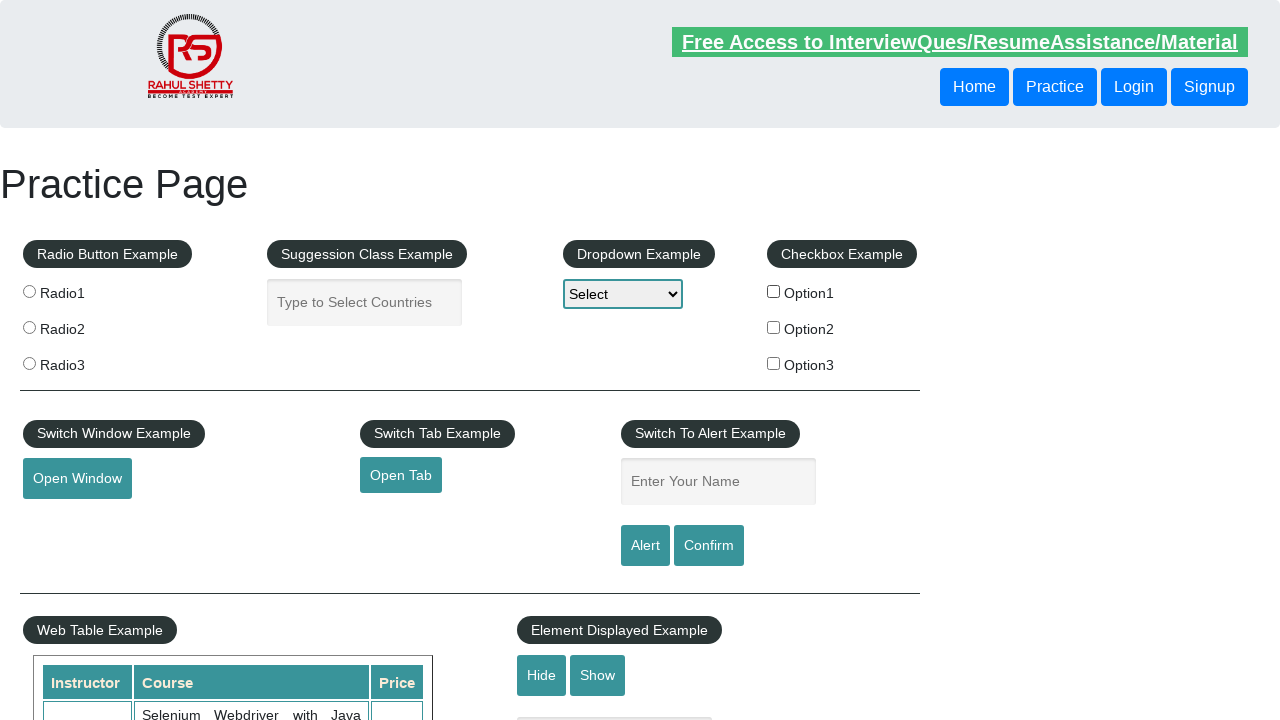